Tests explicit wait functionality by clicking a timer button and waiting for an element to become visible after a delay

Starting URL: http://seleniumpractise.blogspot.in/2016/08/how-to-use-explicit-wait-in-selenium.html

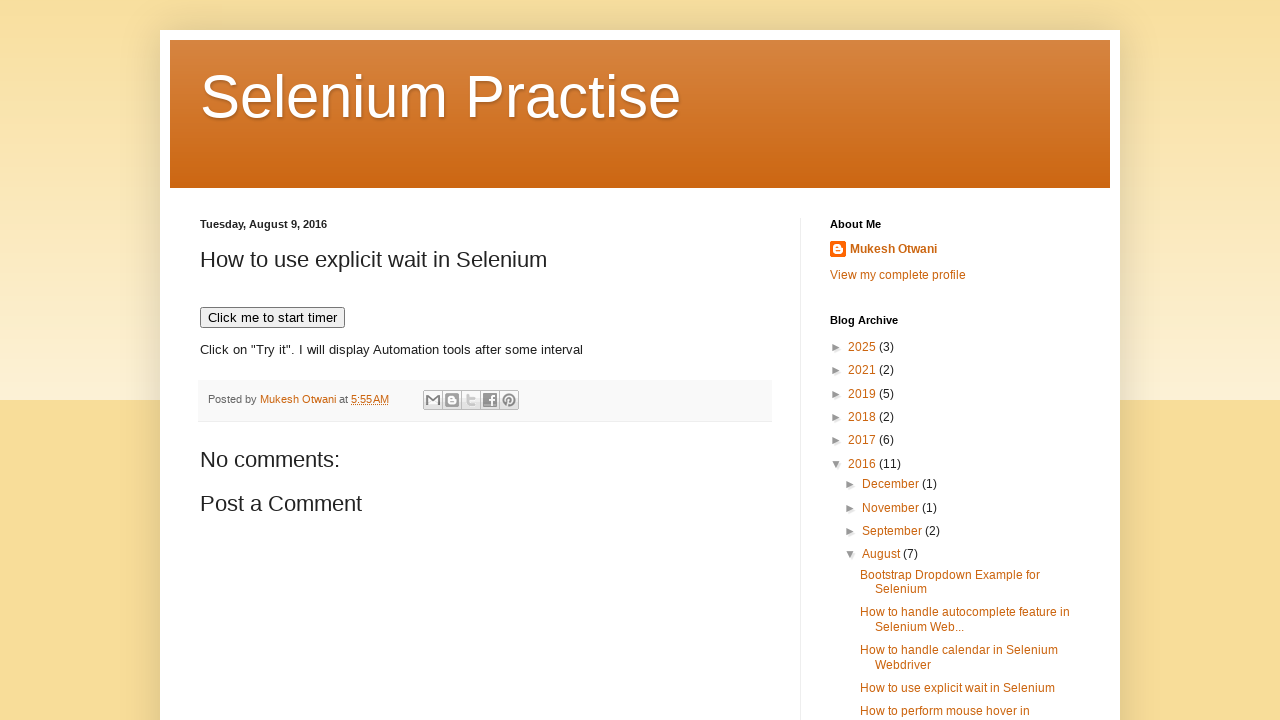

Navigated to explicit wait demo page
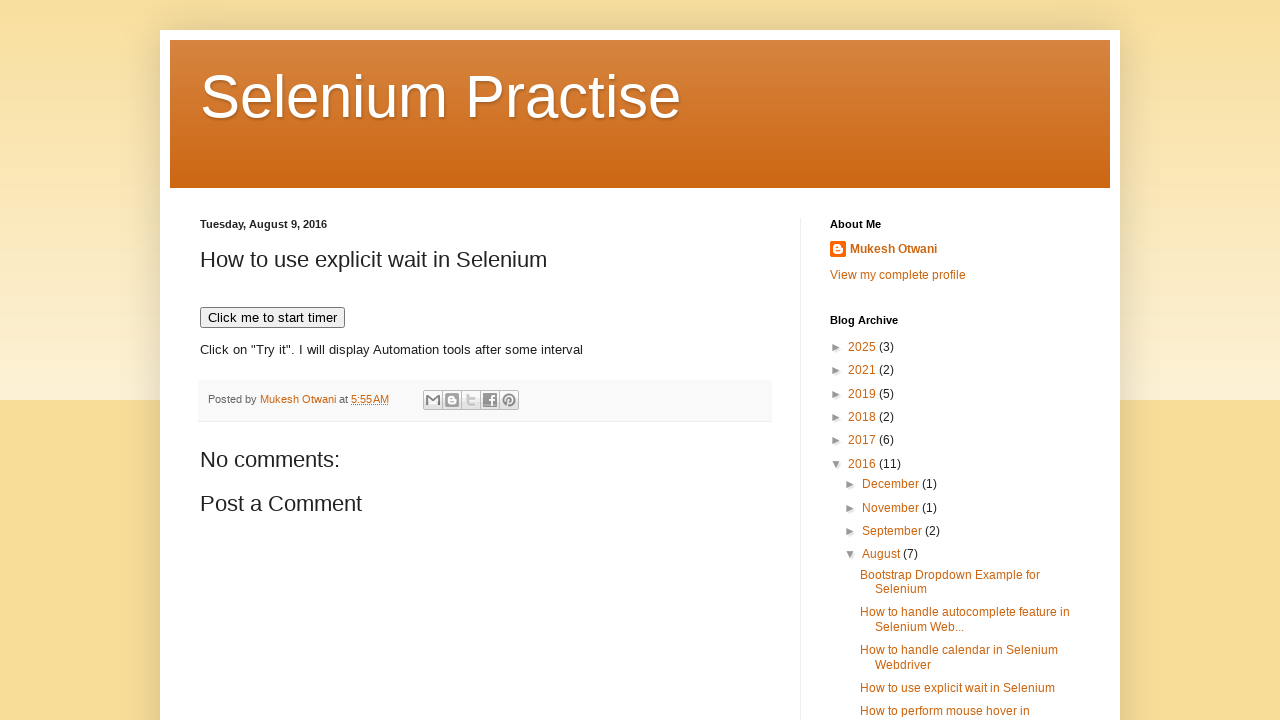

Clicked timer button to start the timer at (272, 318) on xpath=//button[text()='Click me to start timer']
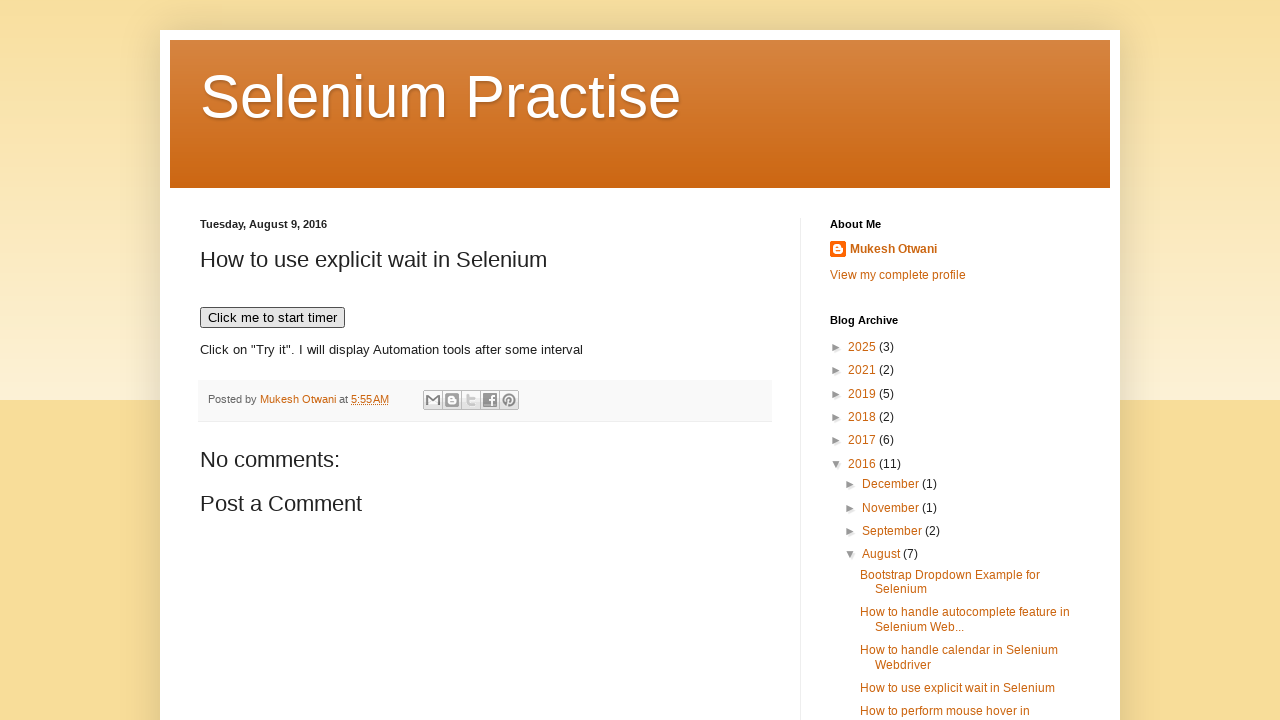

Waited for 'Selenium Practise' element to become visible after timer delay
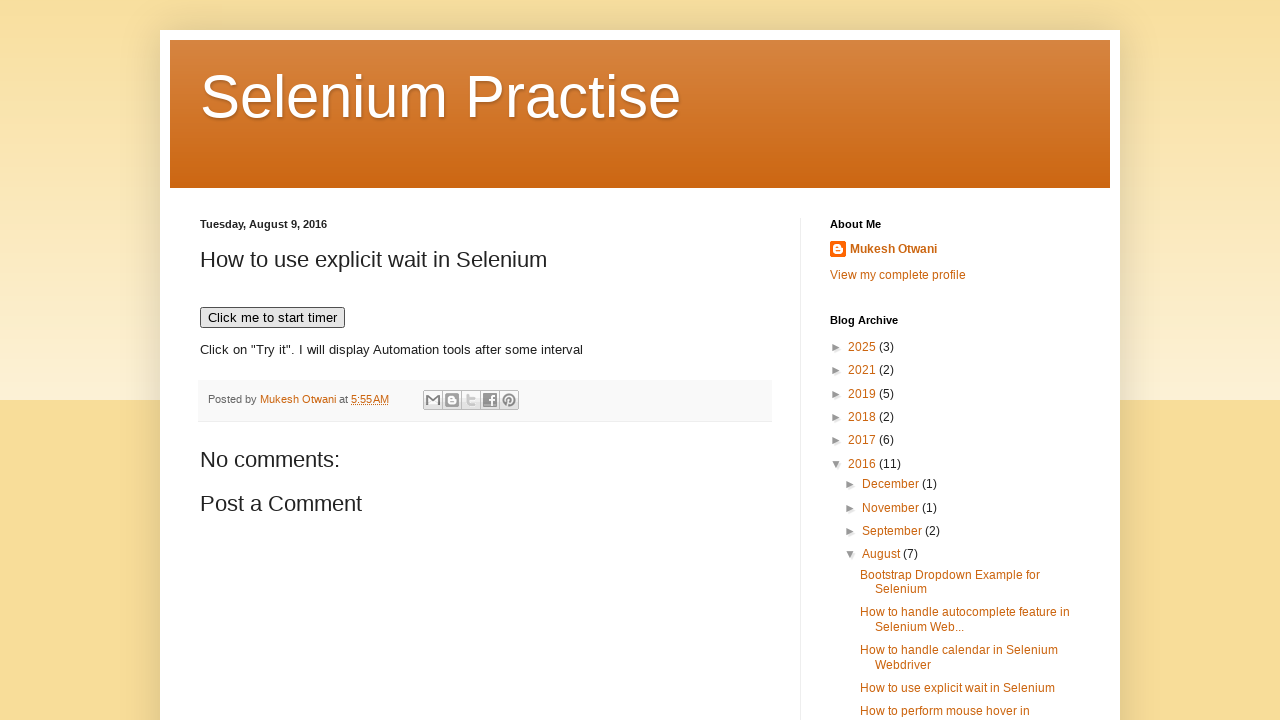

Located 'Selenium Practise' element
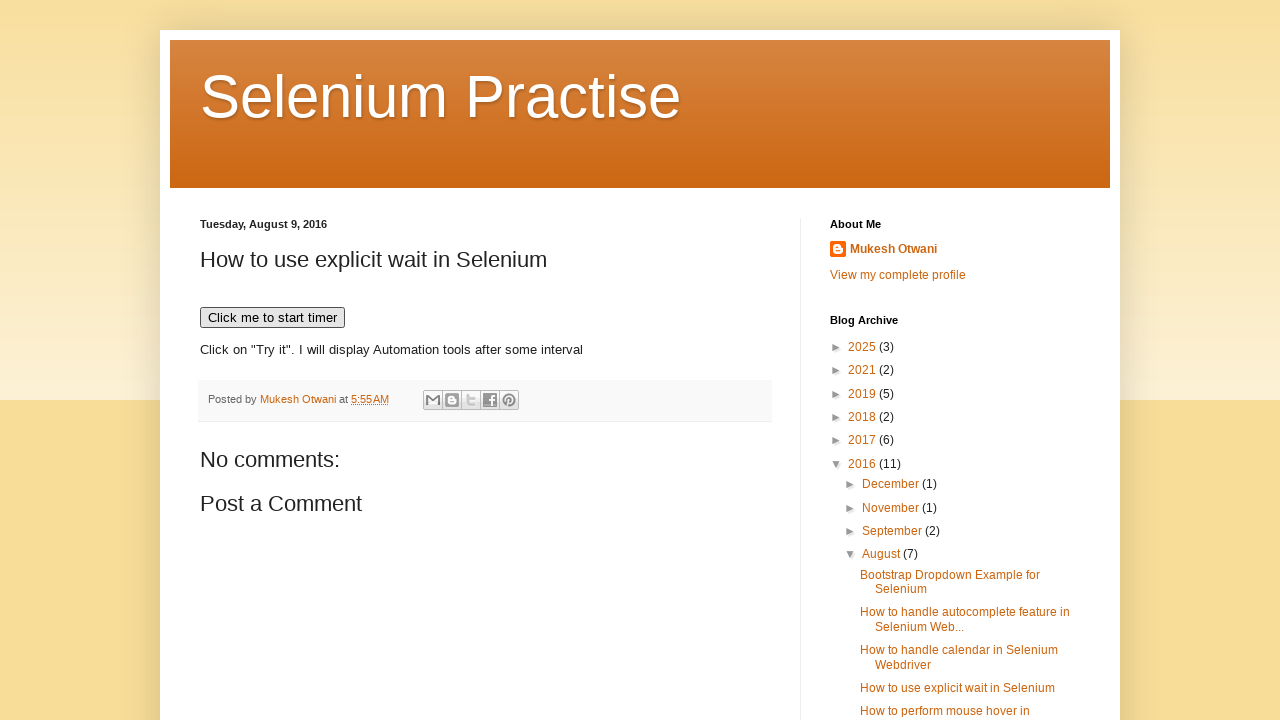

'Selenium Practise' element is visible - assertion passed
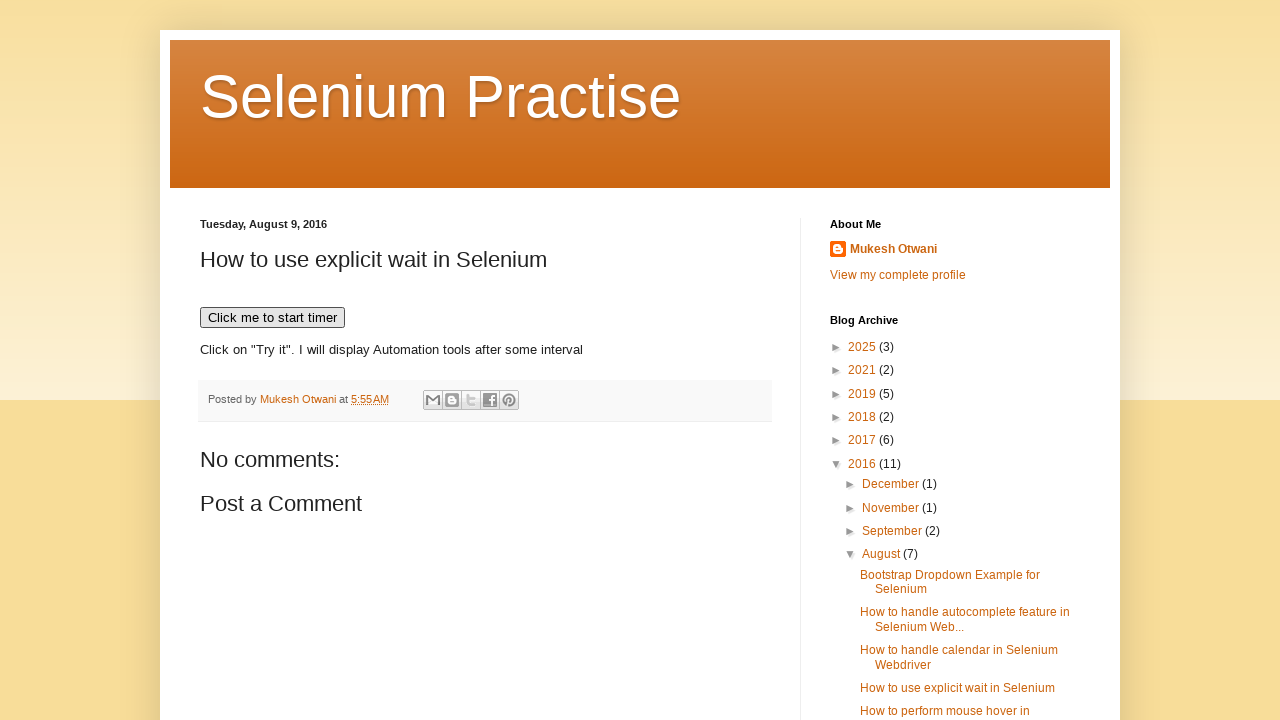

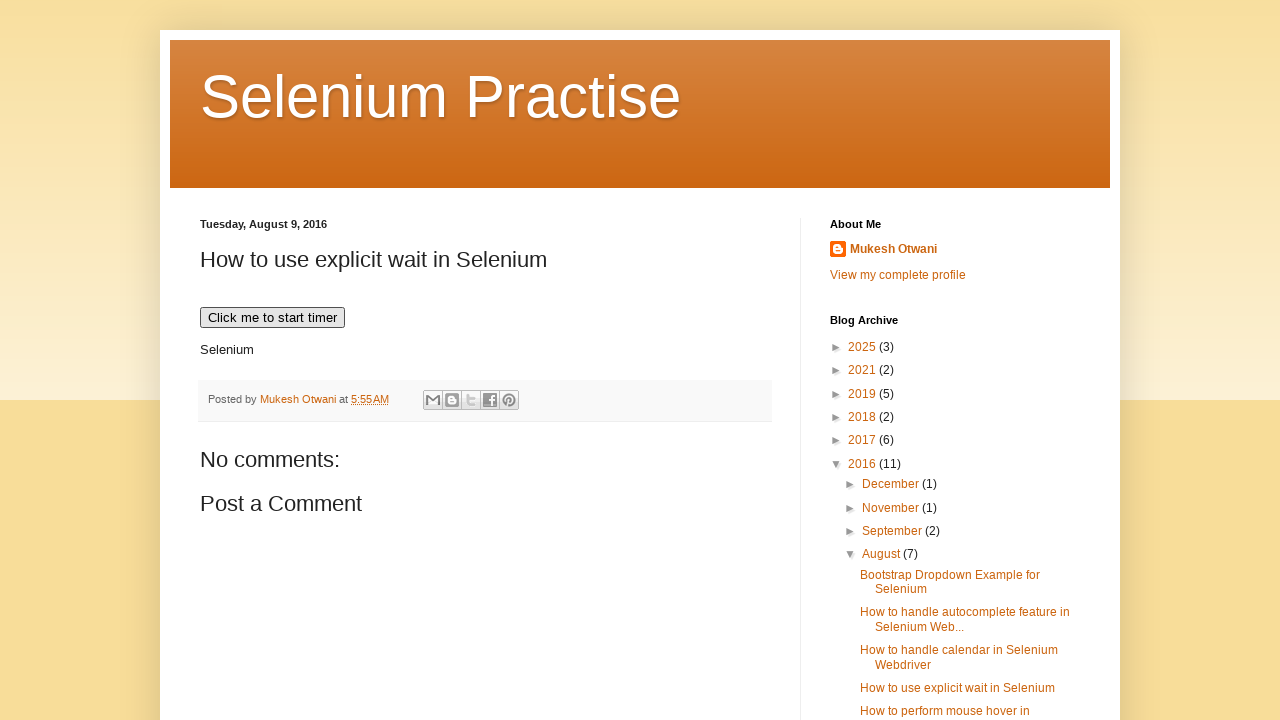